Tests A/B Testing page by clicking the link and verifying the heading contains "A/B Test"

Starting URL: https://the-internet.herokuapp.com

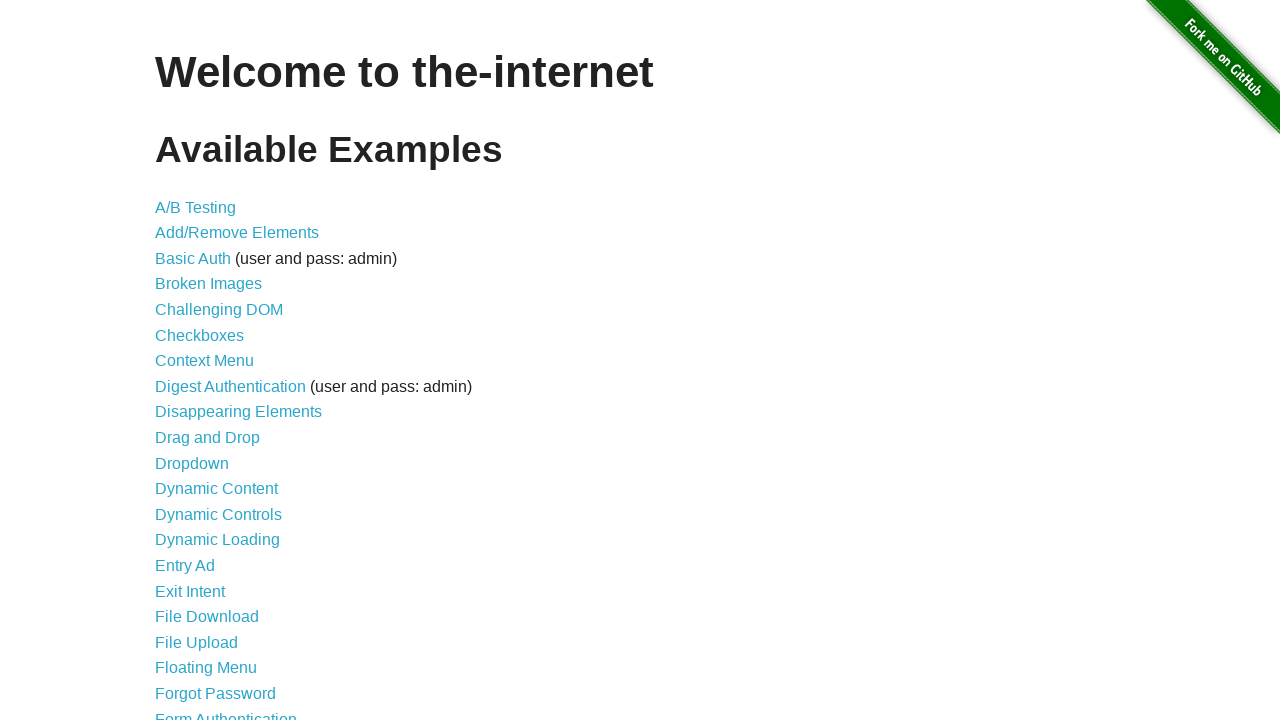

Clicked on A/B Testing link at (196, 207) on text=A/B Testing
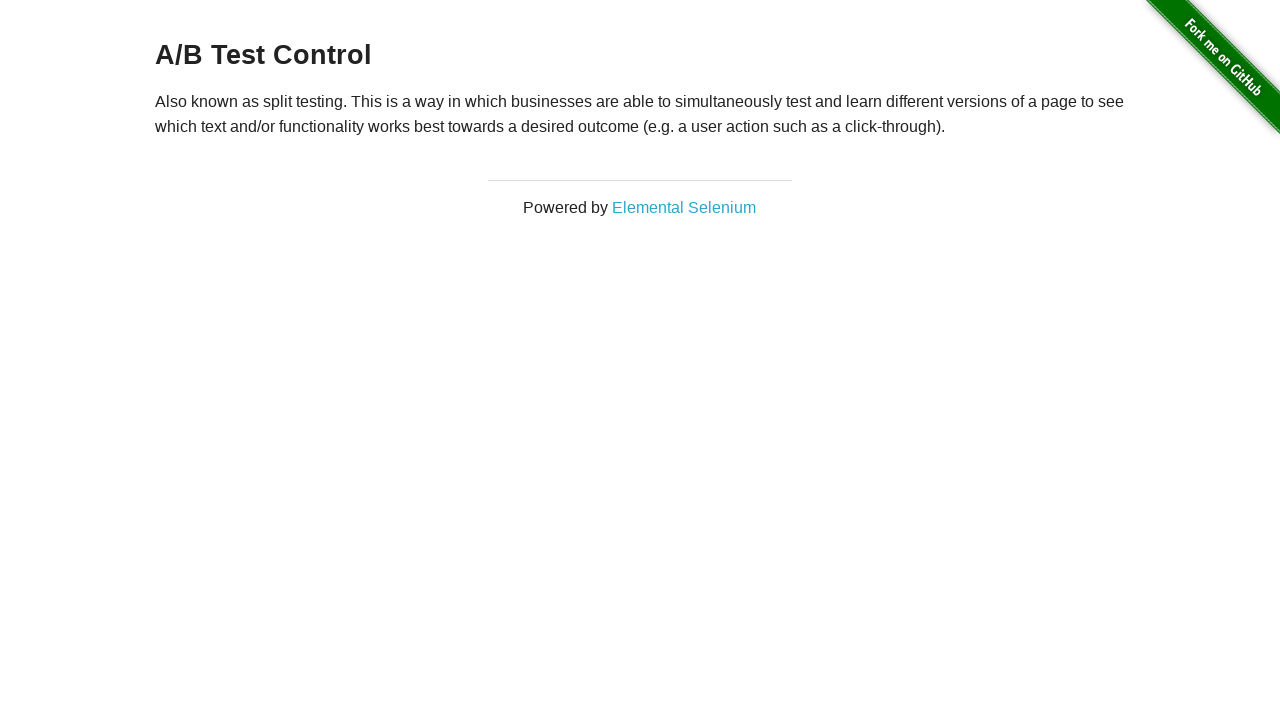

A/B Testing page loaded and h3 heading appeared
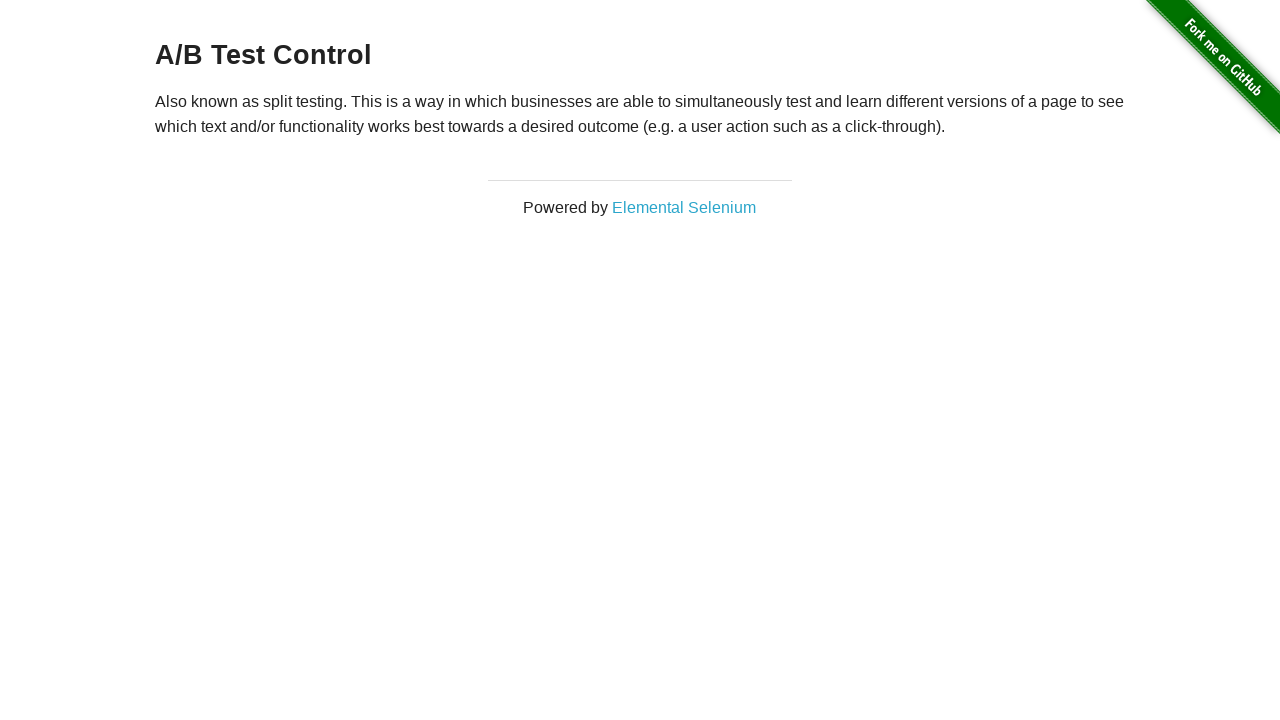

Retrieved h3 heading text content
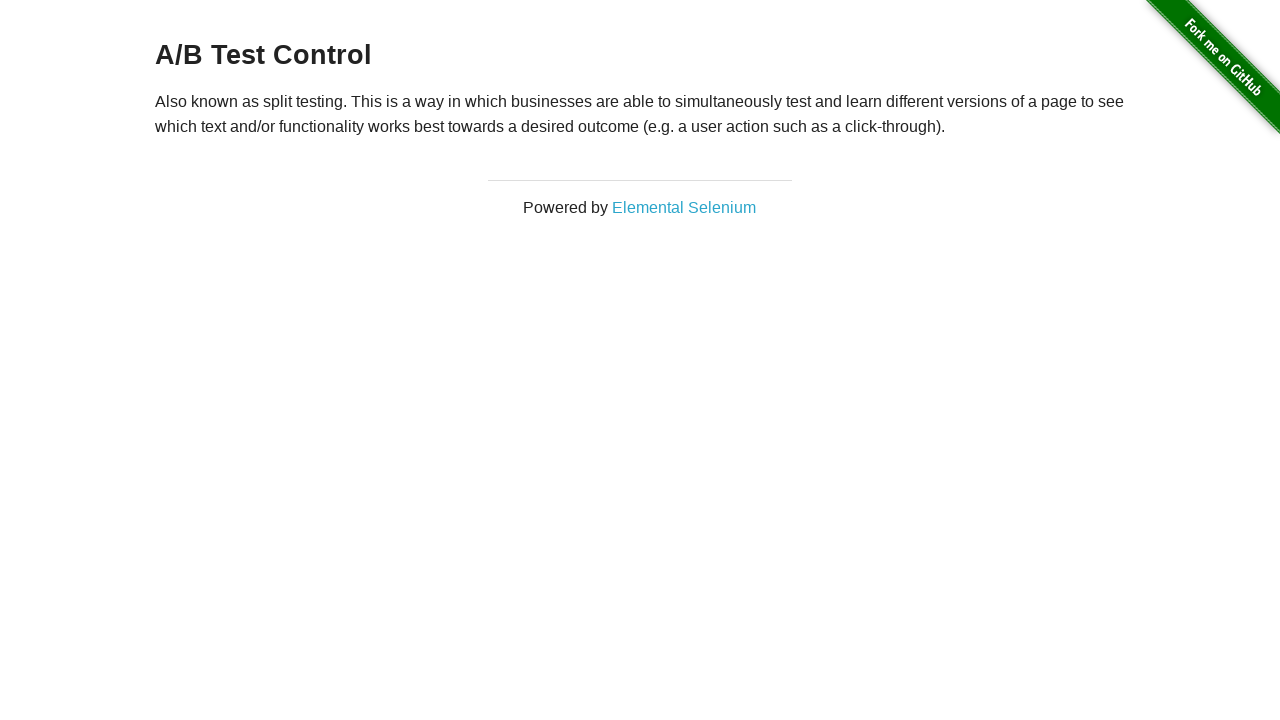

Verified heading contains 'A/B Test'
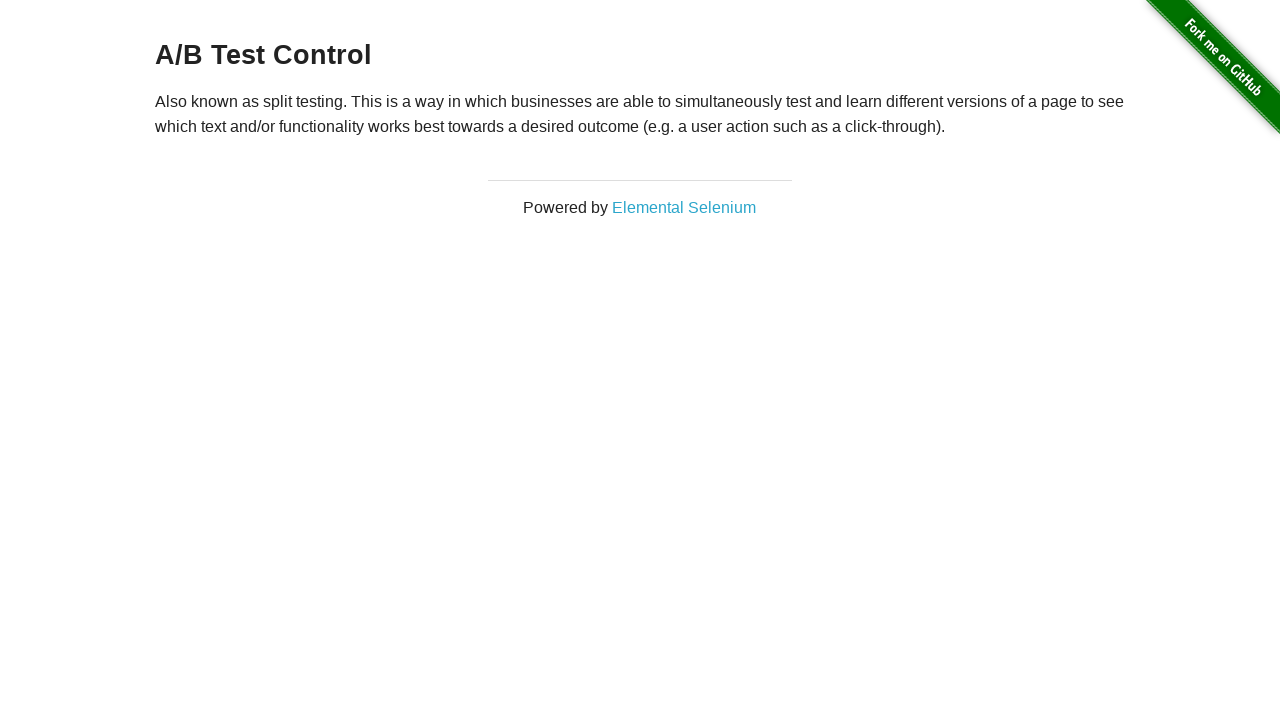

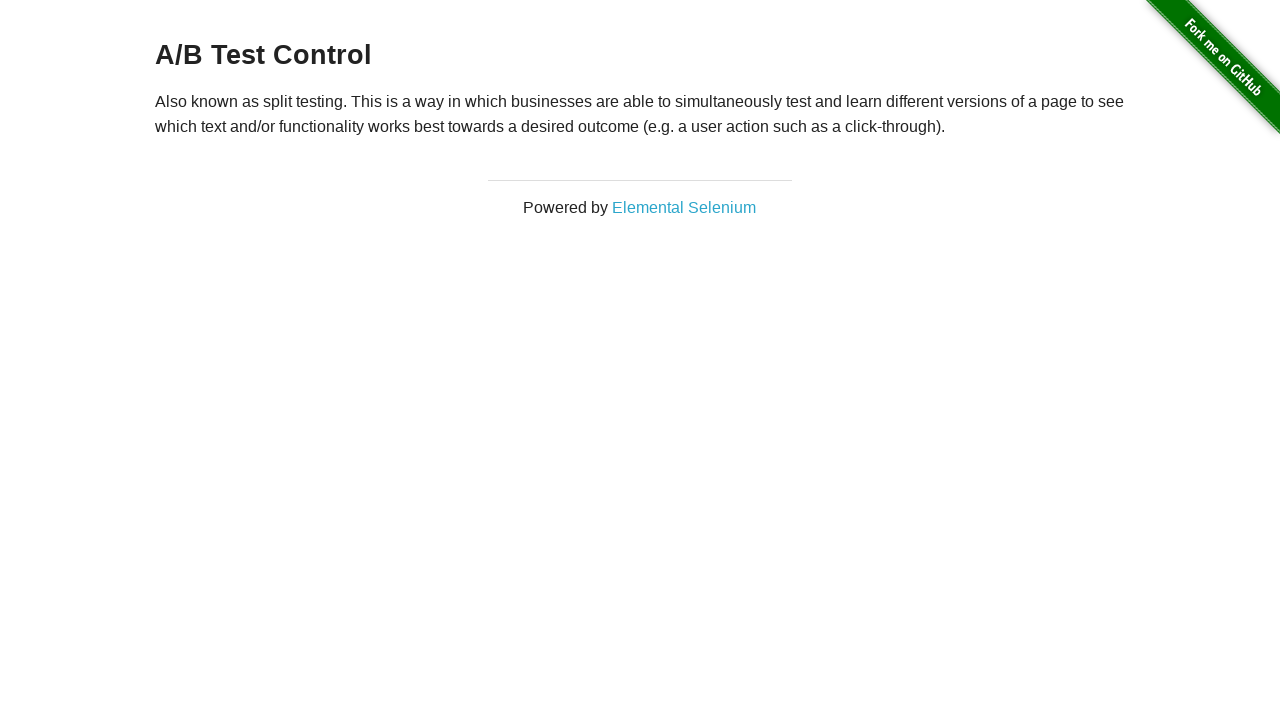